Tests a math challenge form by reading a hidden attribute value from an element, calculating the result using a logarithmic formula, filling in the answer, selecting checkboxes and radio buttons, and submitting the form.

Starting URL: http://suninjuly.github.io/get_attribute.html

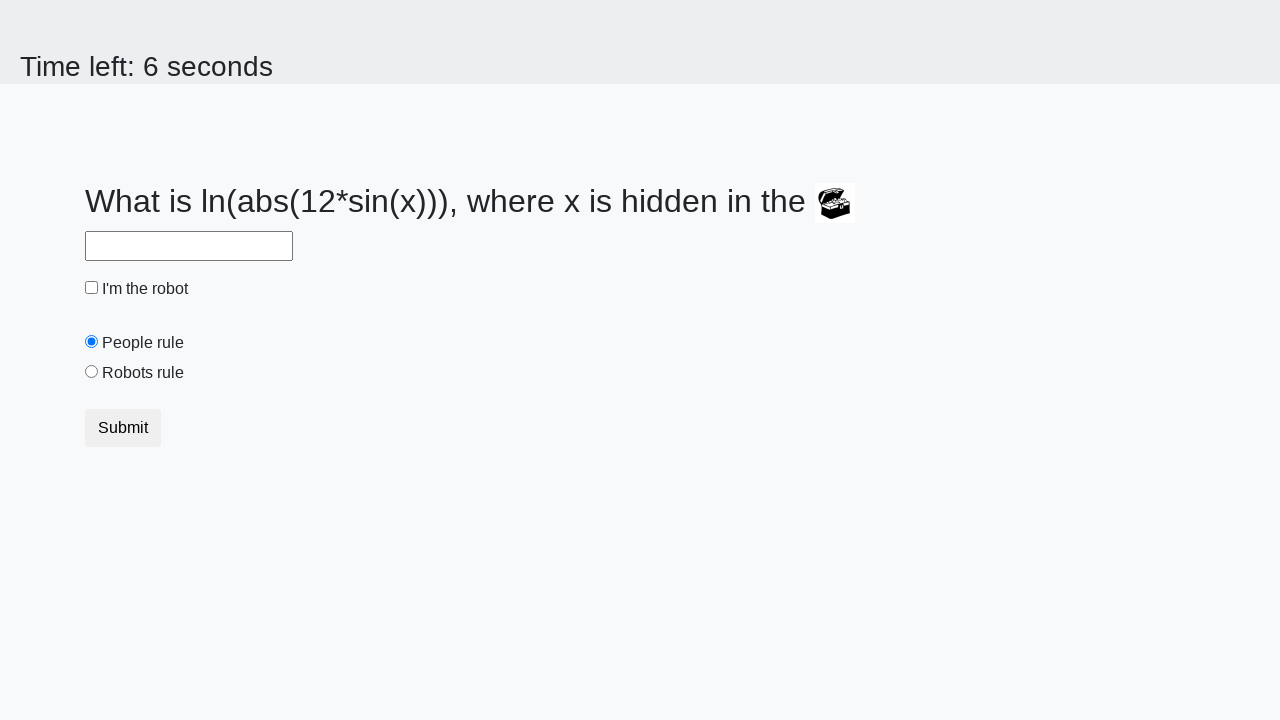

Located the treasure element
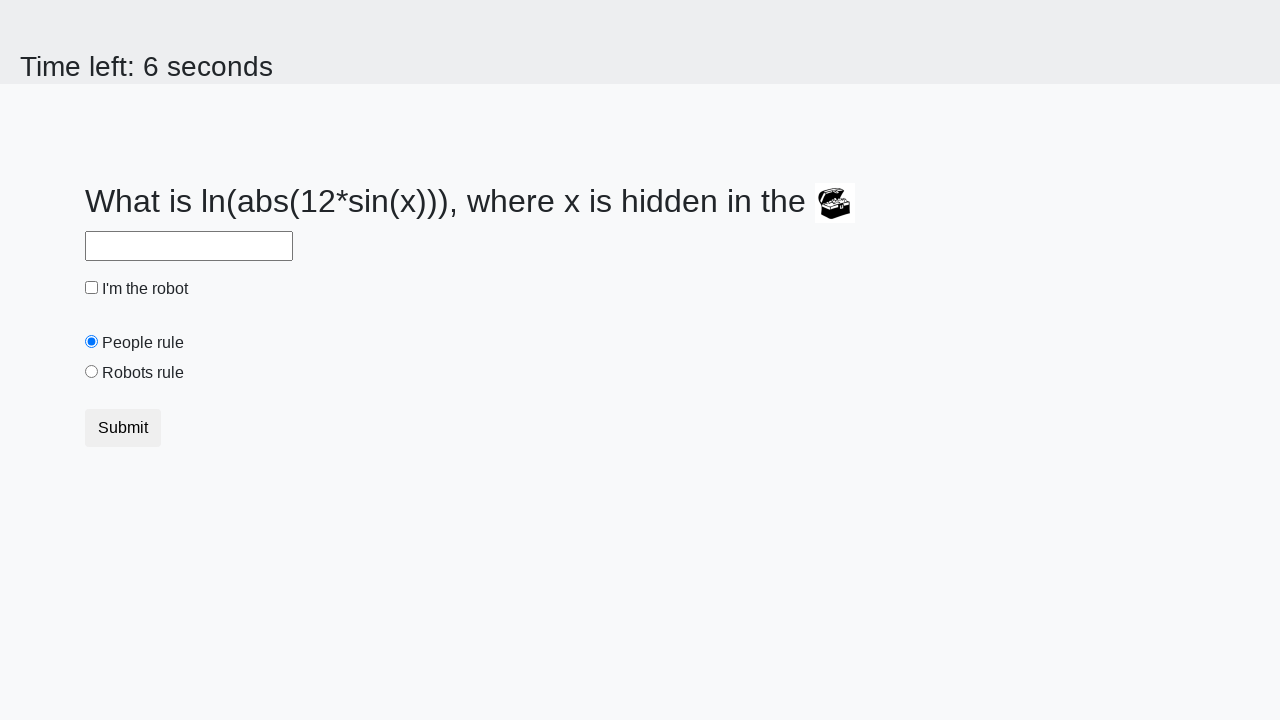

Retrieved hidden 'valuex' attribute from treasure element
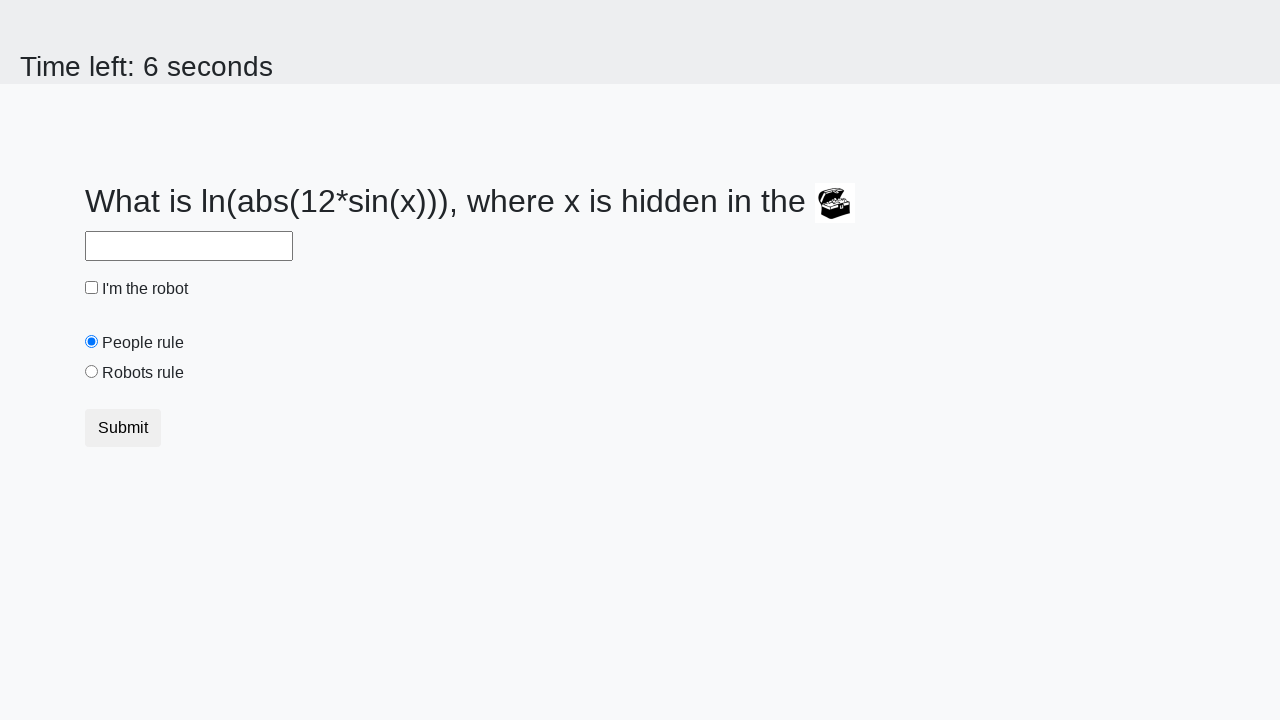

Calculated logarithmic formula result: -2.2388835203763255
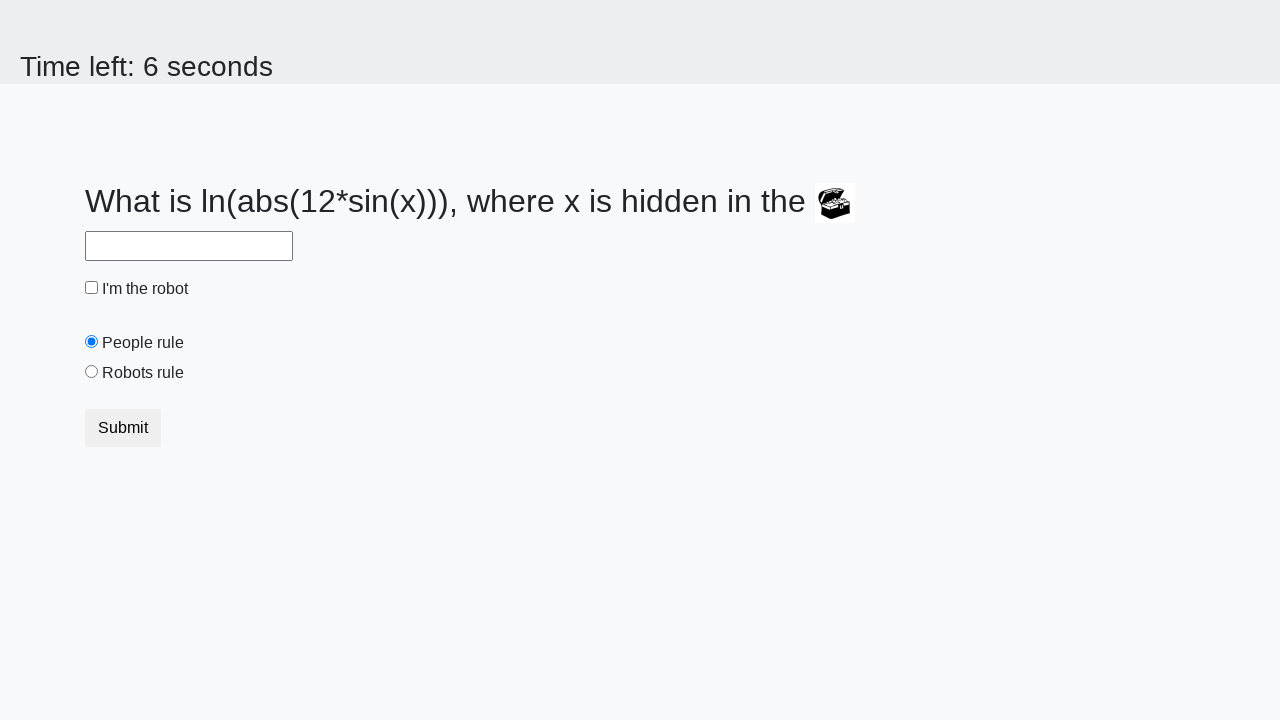

Filled answer field with calculated logarithmic result on #answer
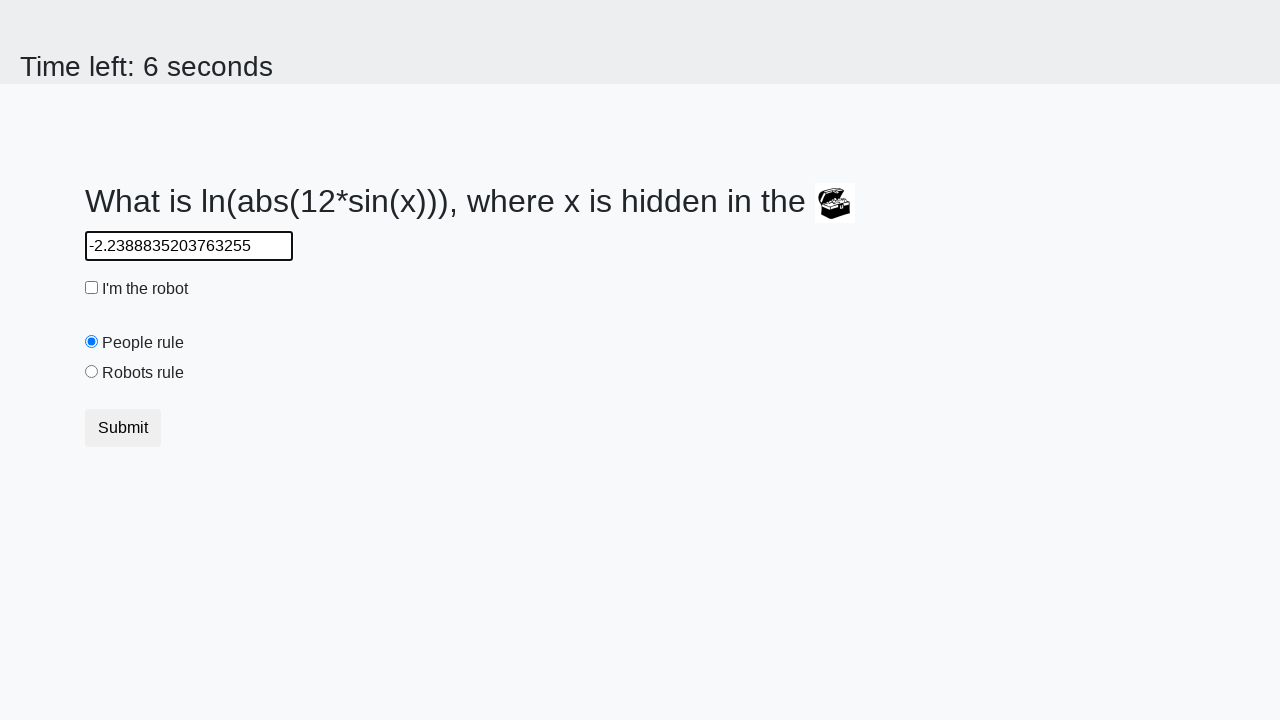

Clicked the robot checkbox at (92, 288) on #robotCheckbox
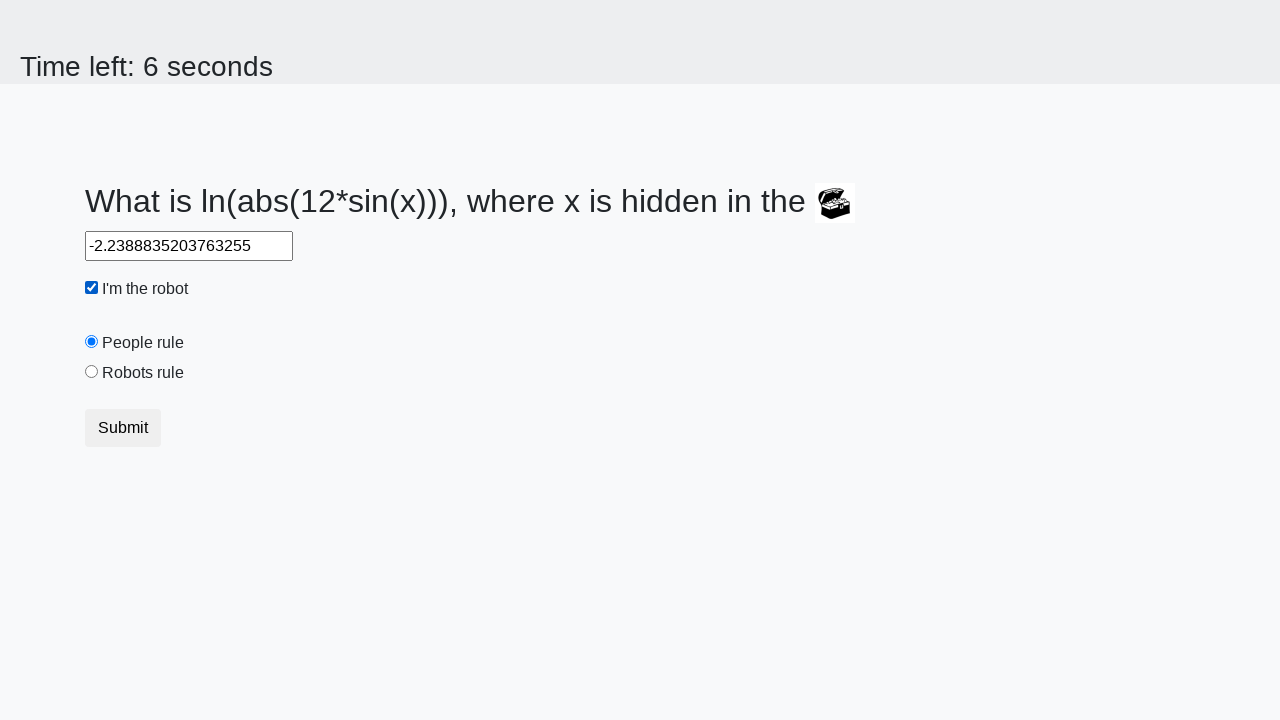

Clicked the robots radio button at (92, 372) on input[value='robots']
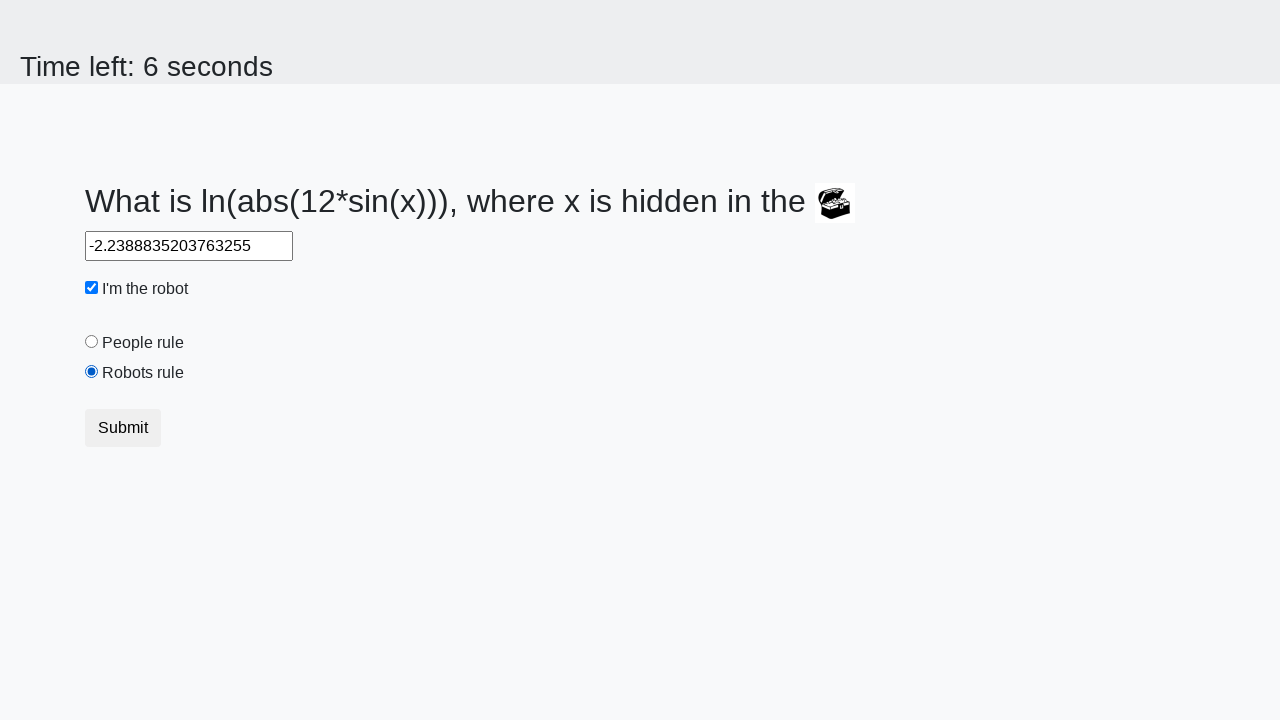

Clicked the submit button to submit the form at (123, 428) on button.btn
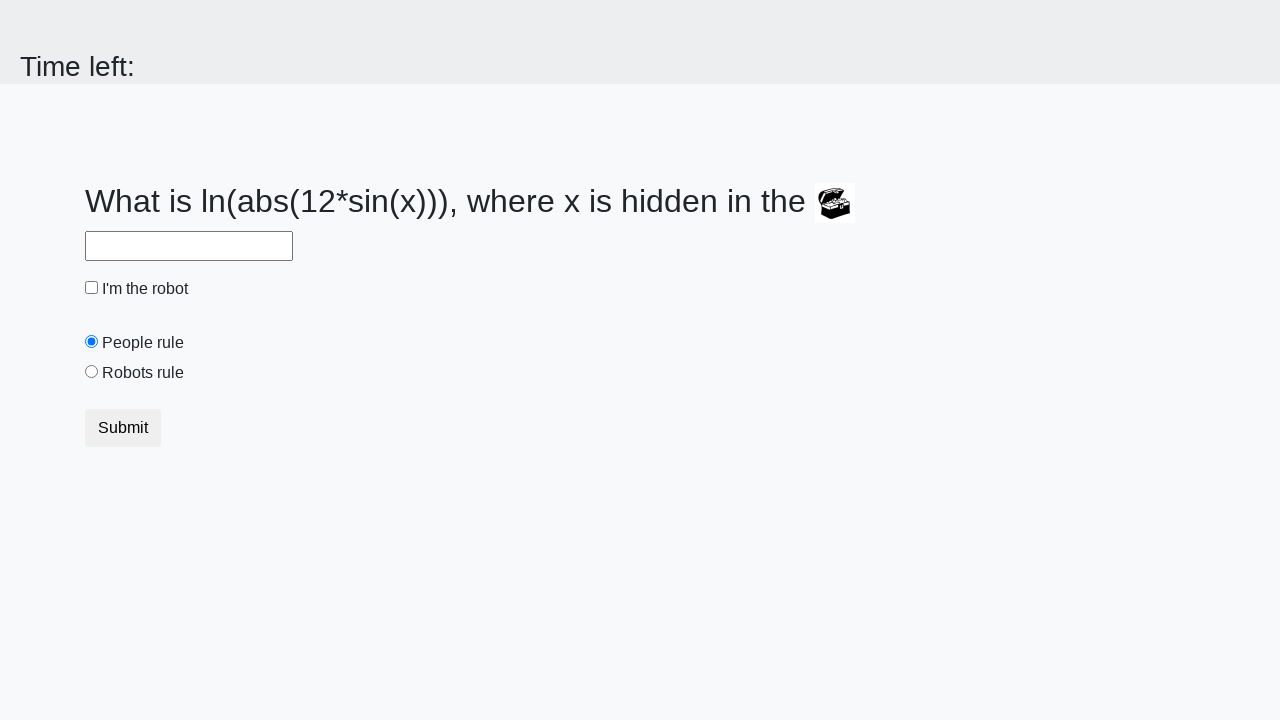

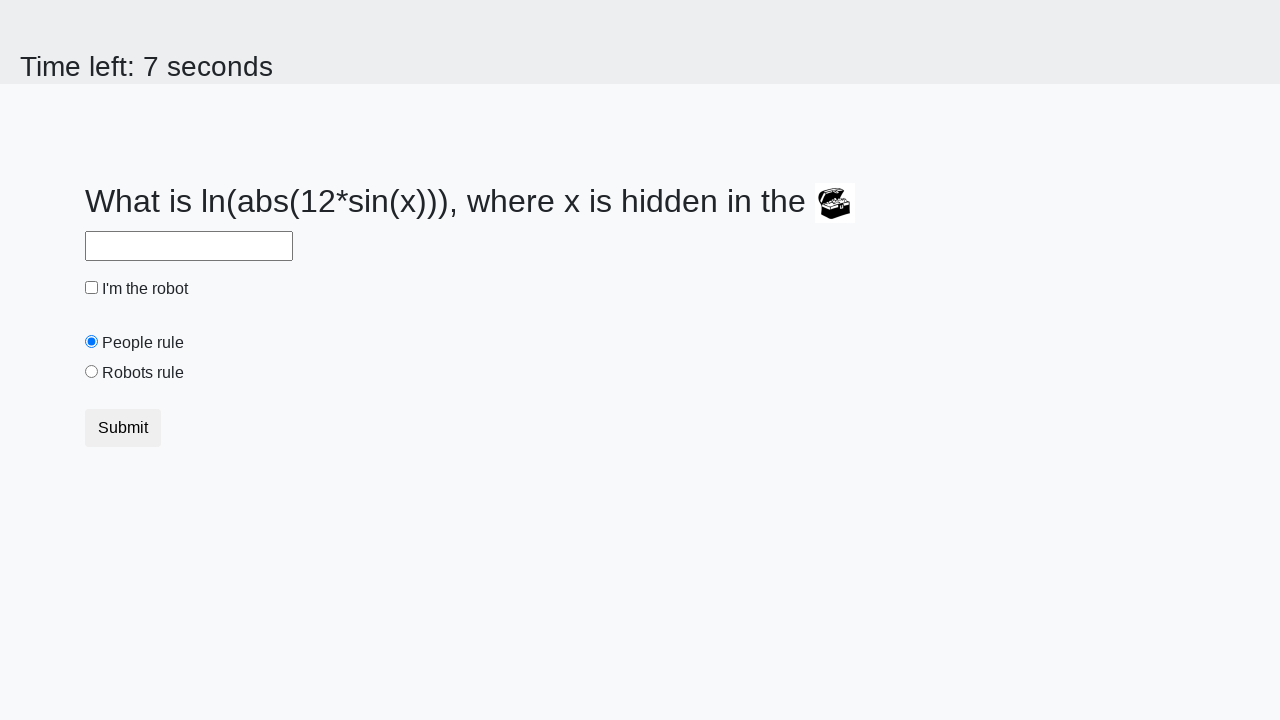